Waits for a price to reach $100, clicks a book button, and solves a math captcha

Starting URL: http://suninjuly.github.io/explicit_wait2.html

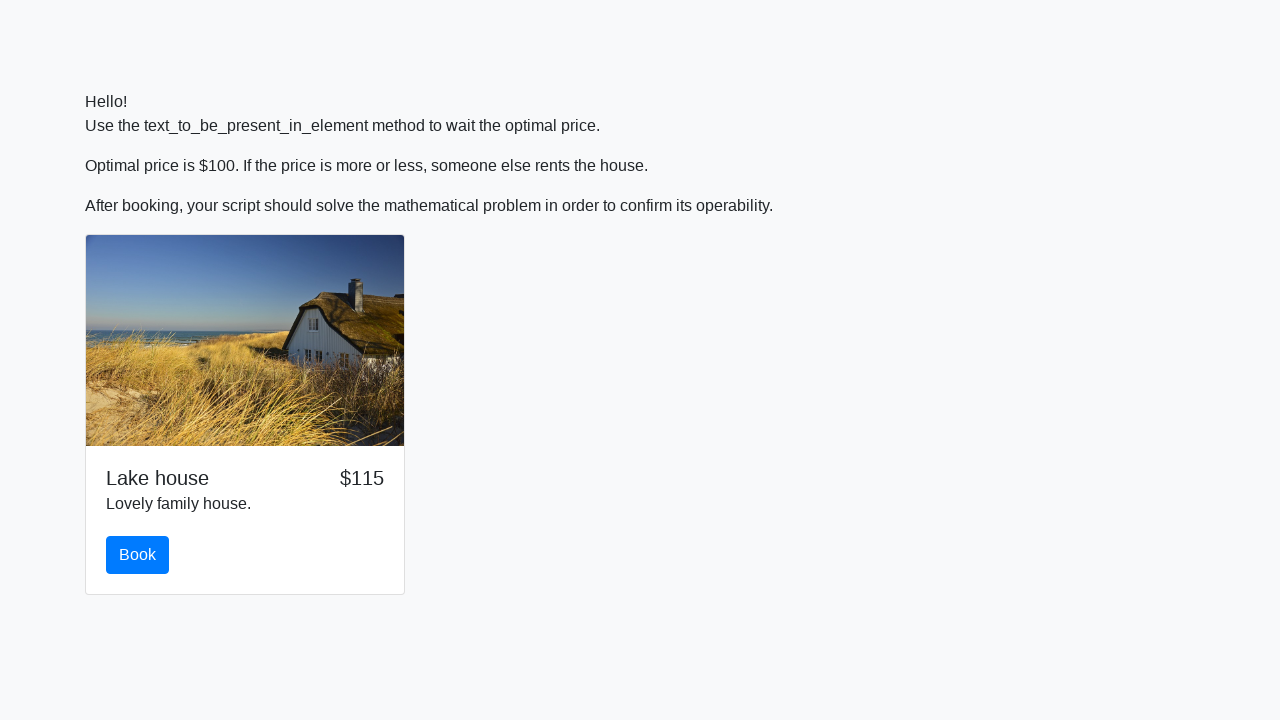

Waited for price to reach $100
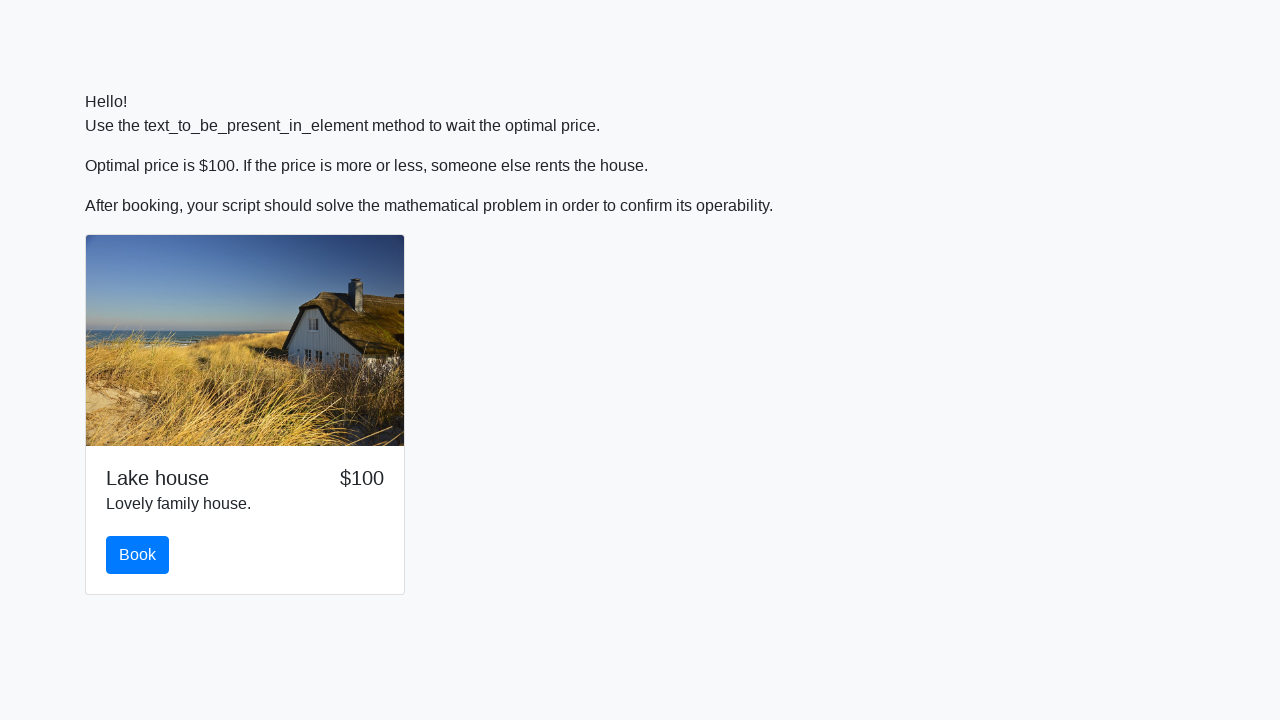

Clicked the book button at (138, 555) on #book
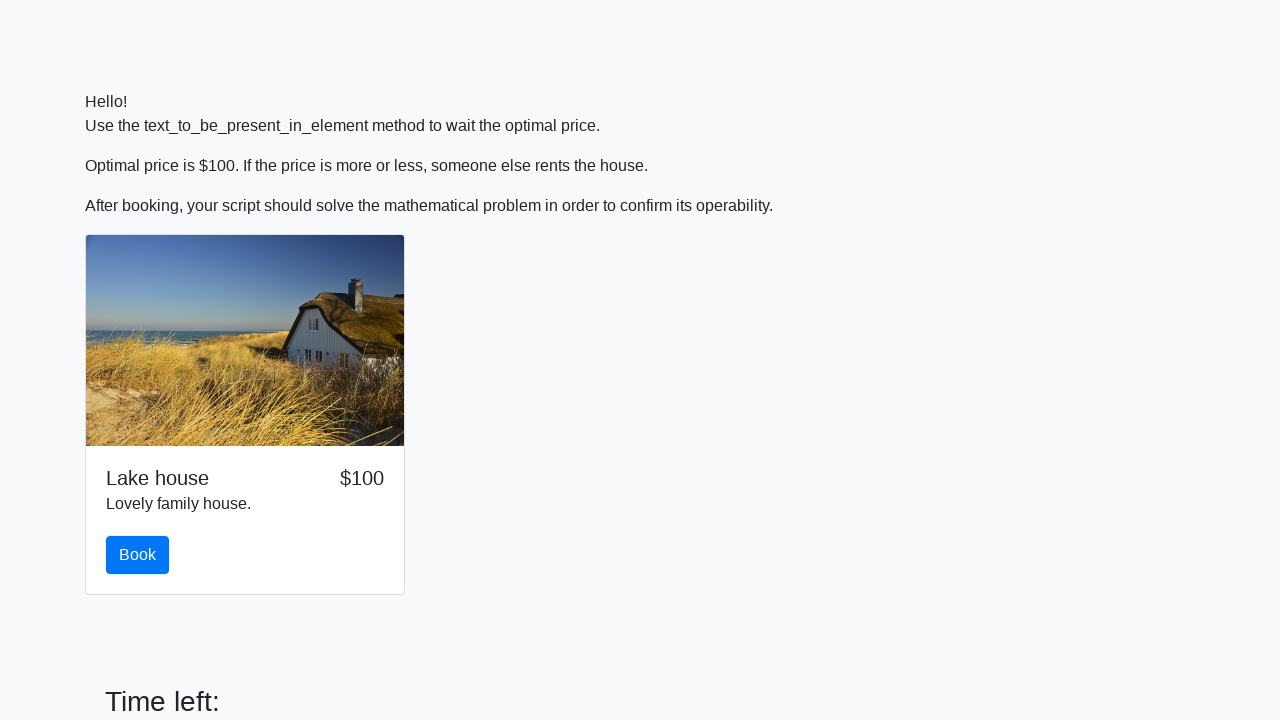

Located the captcha input value element
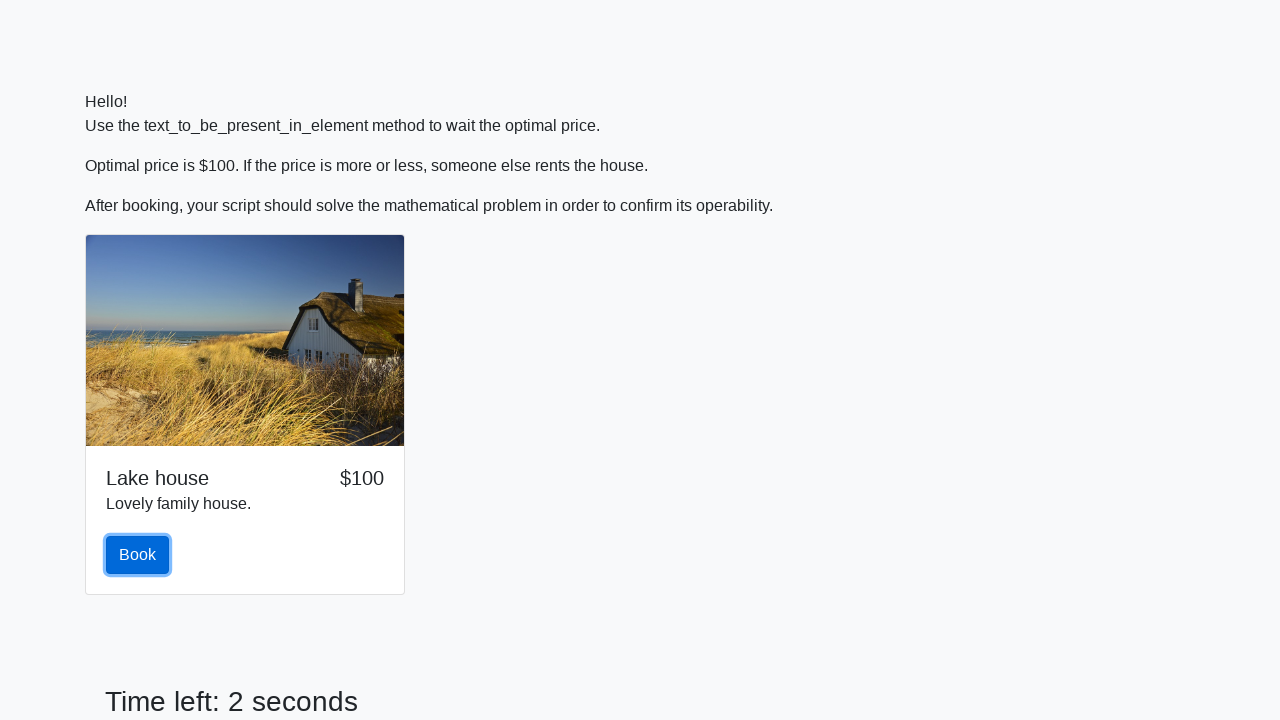

Retrieved captcha input value: 367
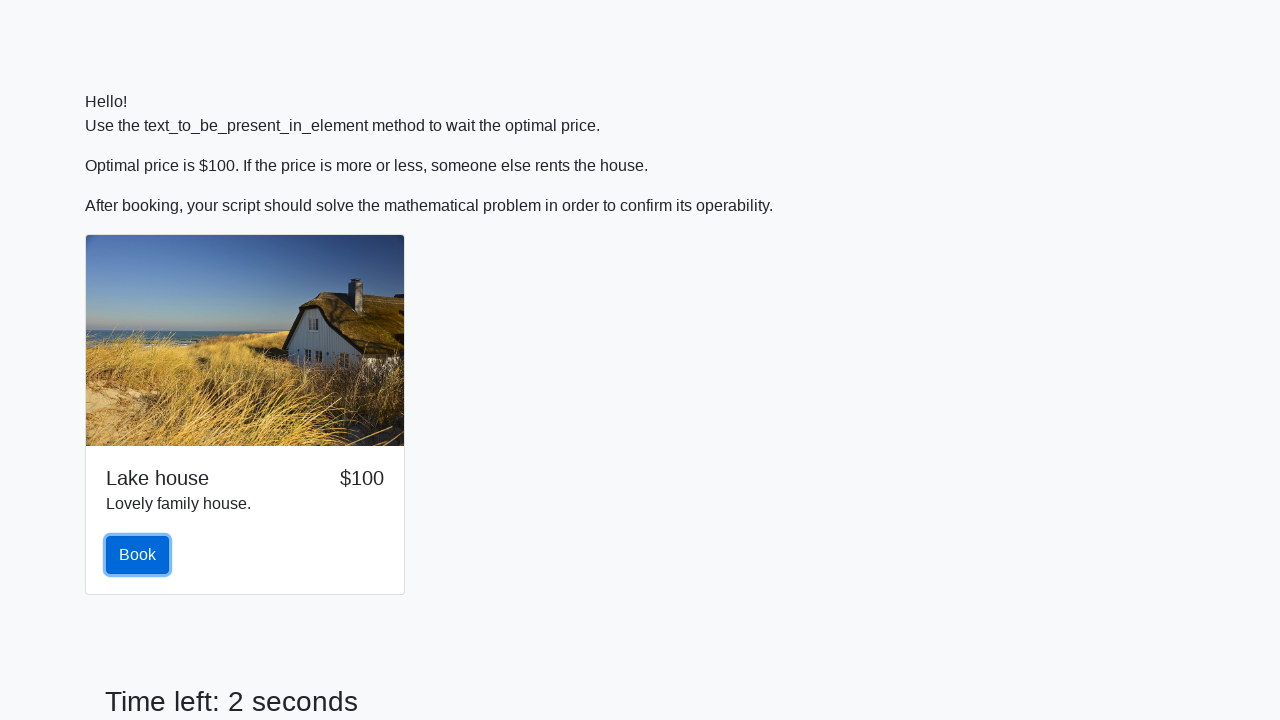

Calculated math captcha answer: 1.8623064291000058
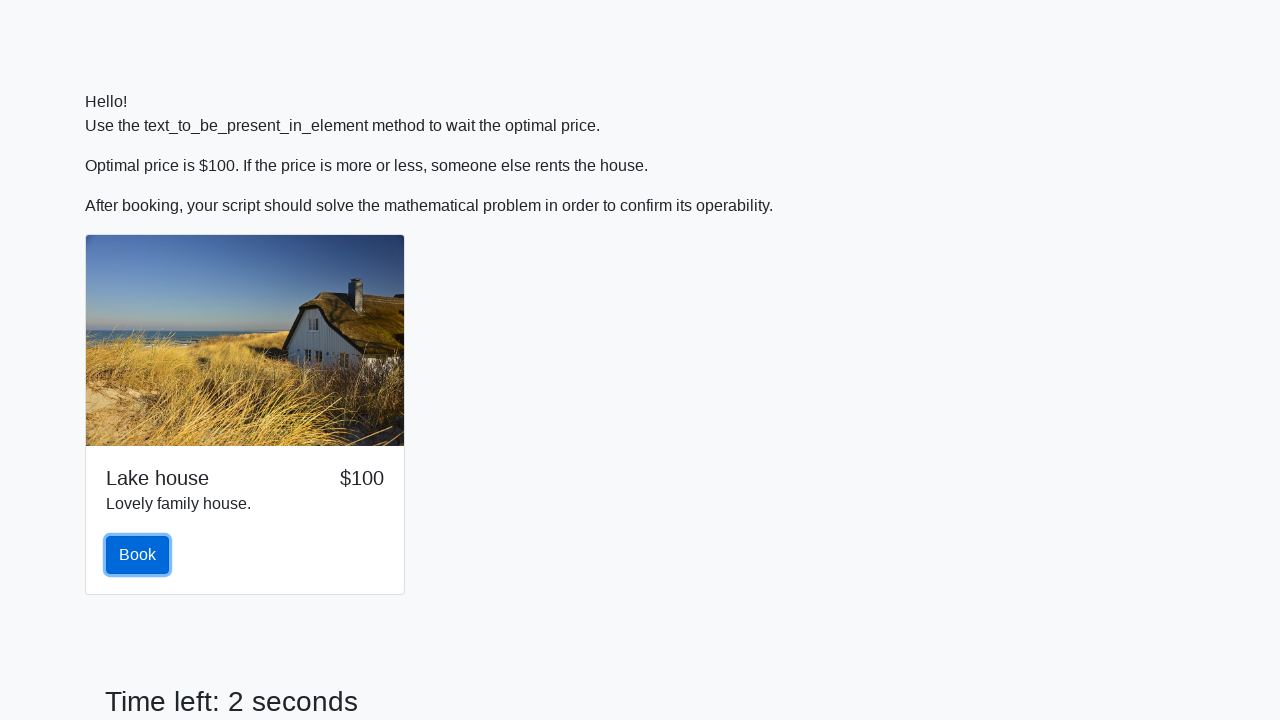

Filled the answer field with calculated value on #answer
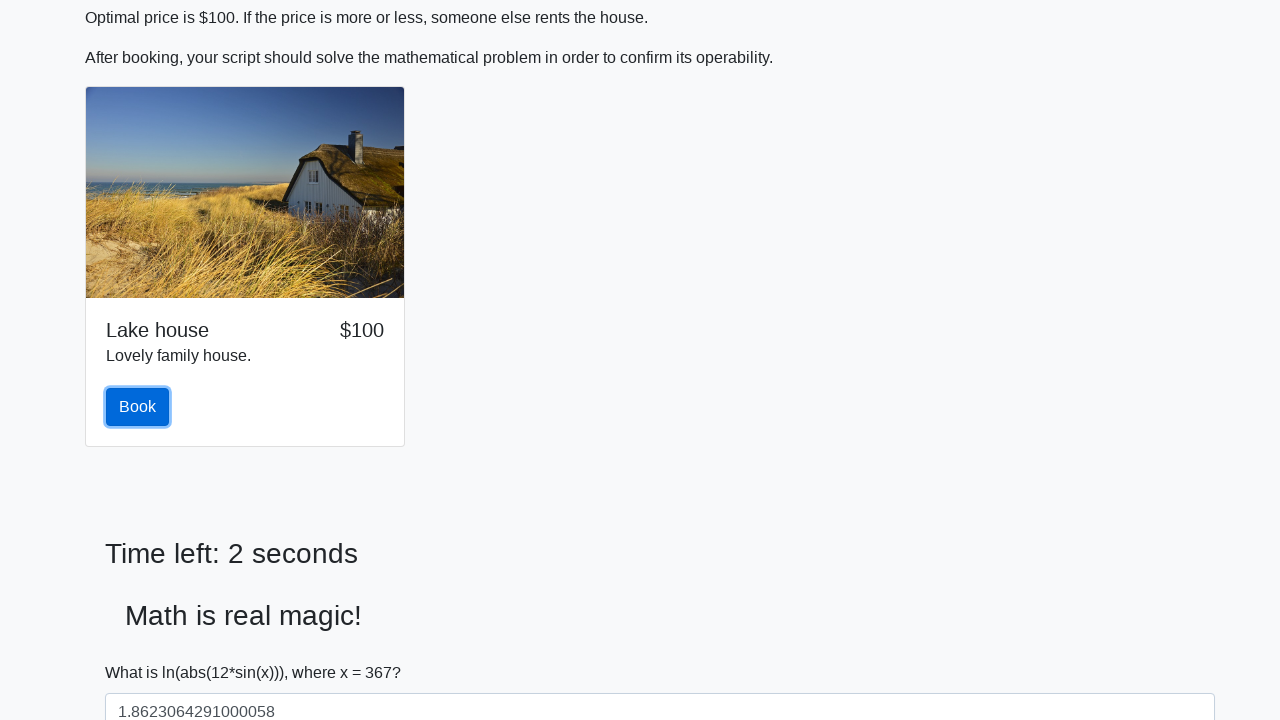

Clicked the submit button to submit captcha answer at (143, 651) on [type="submit"]
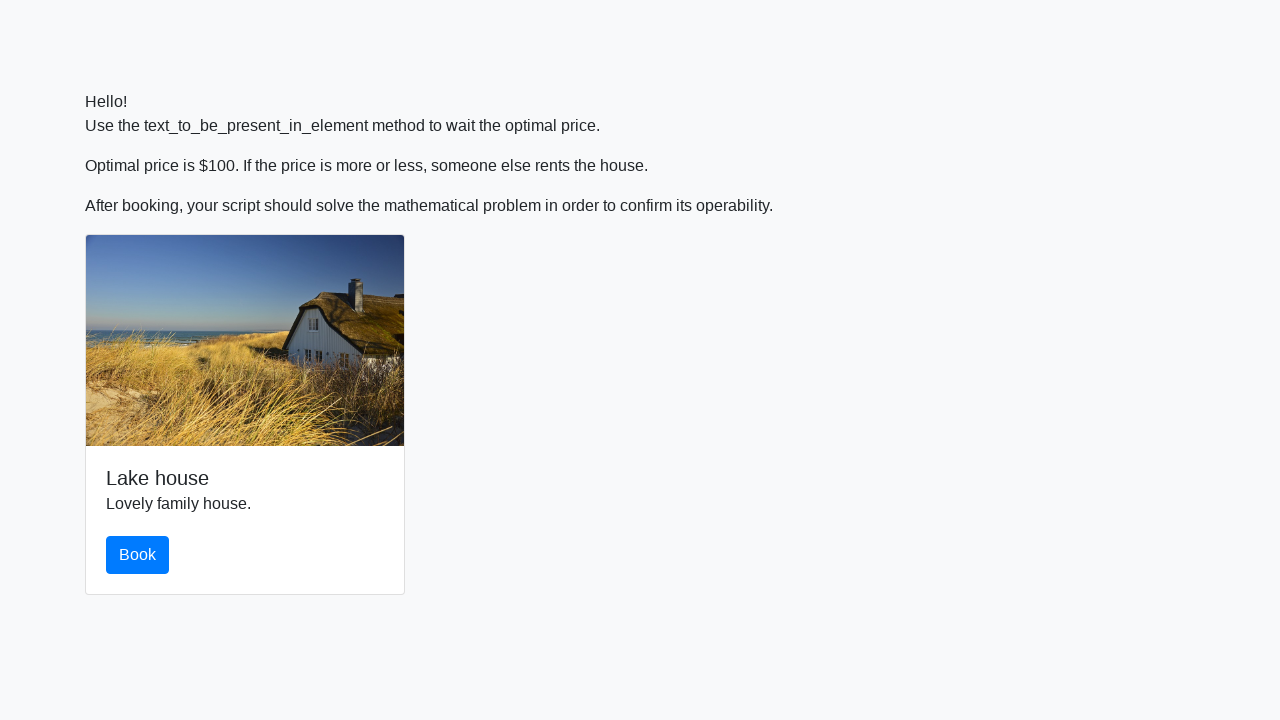

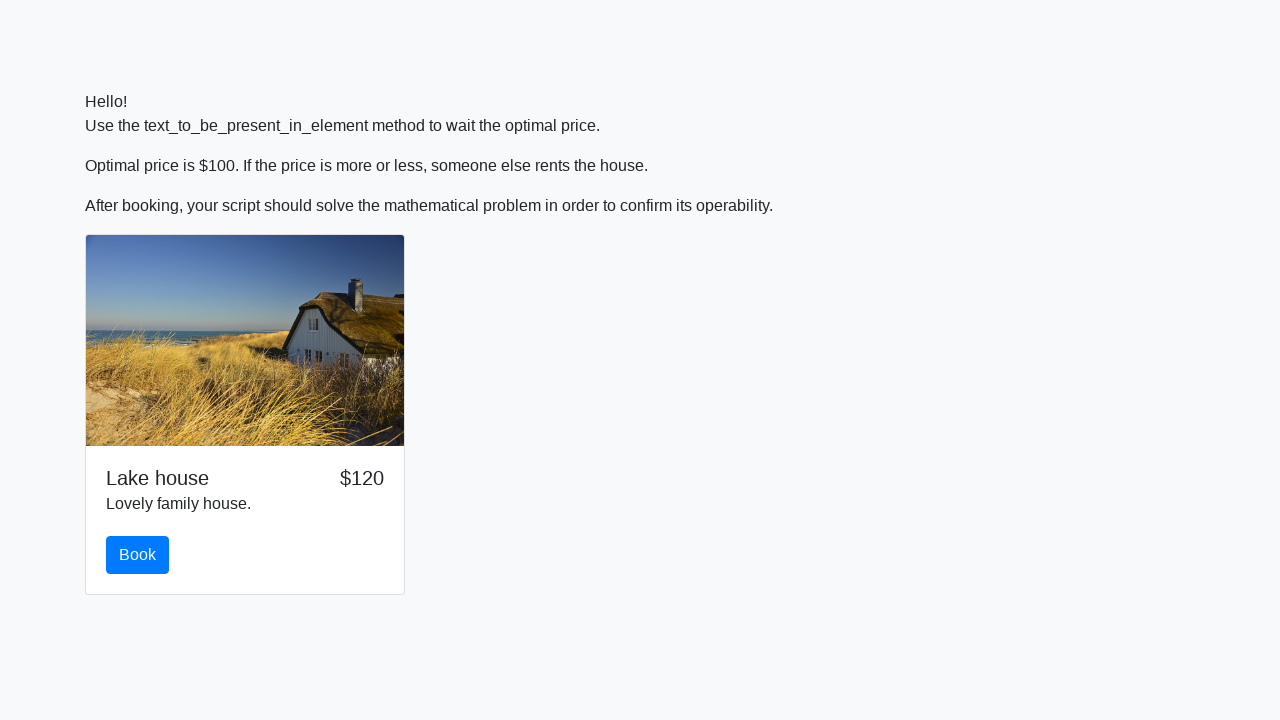